Navigates to a help page, clicks the Contact Support button, and verifies the redirect to the submit request page

Starting URL: https://help.fyi.me/

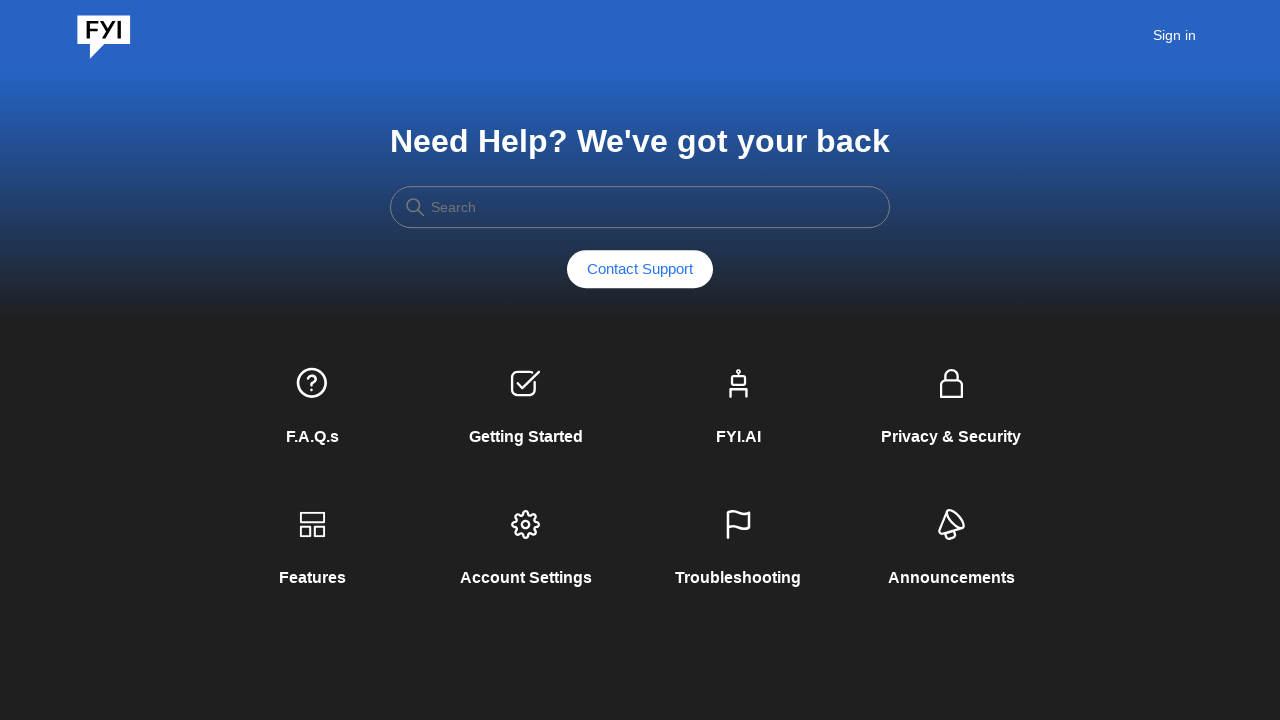

Waited for Contact Support button to be visible
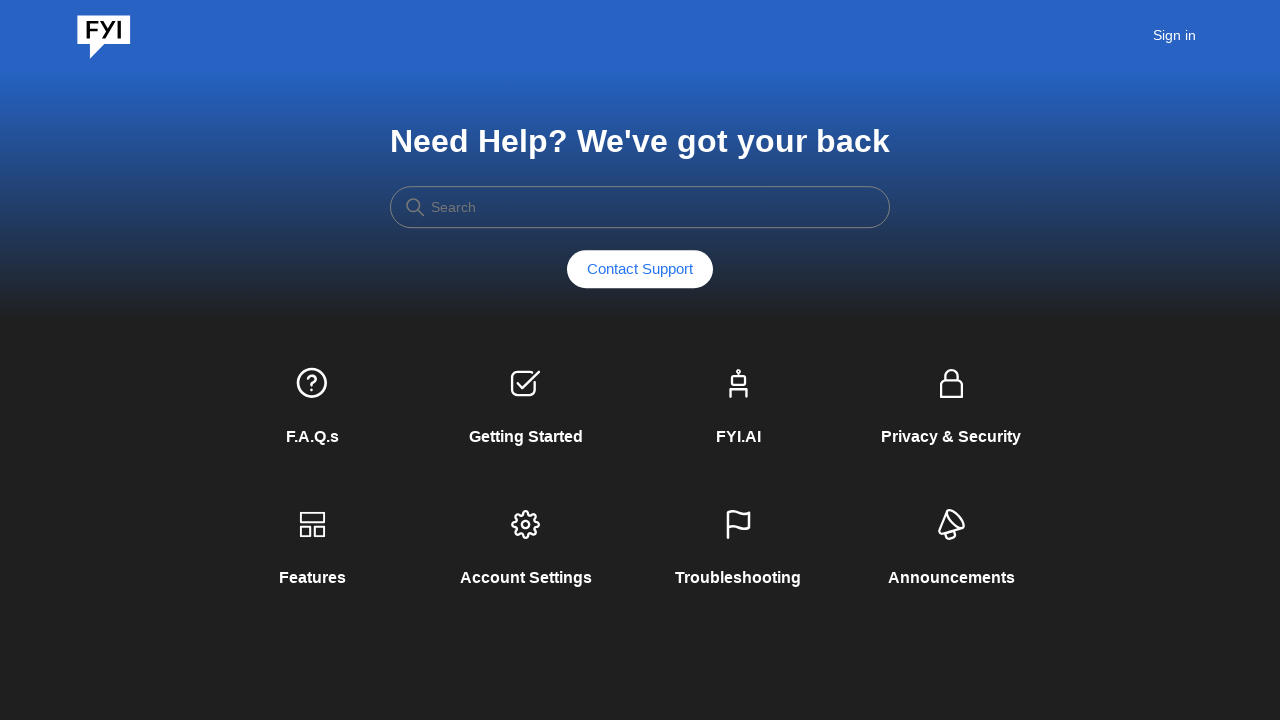

Clicked Contact Support button at (640, 269) on text='Contact Support'
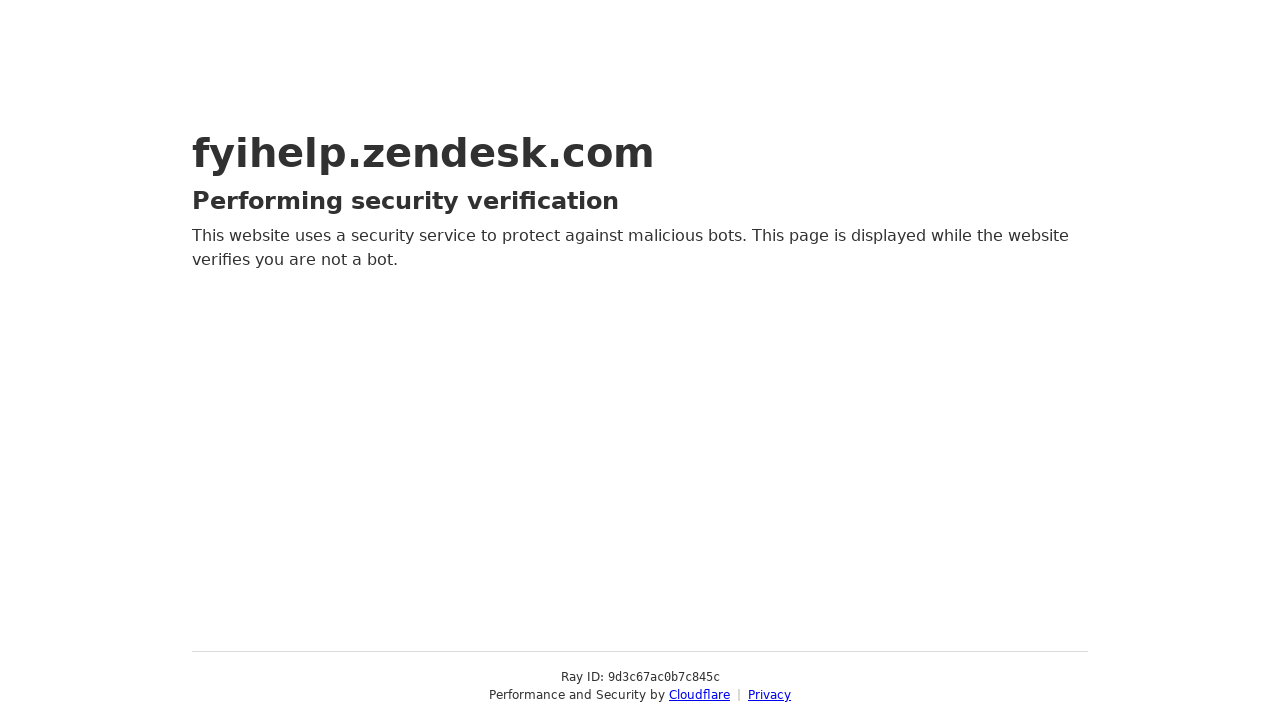

Waited 5 seconds for page to load after clicking
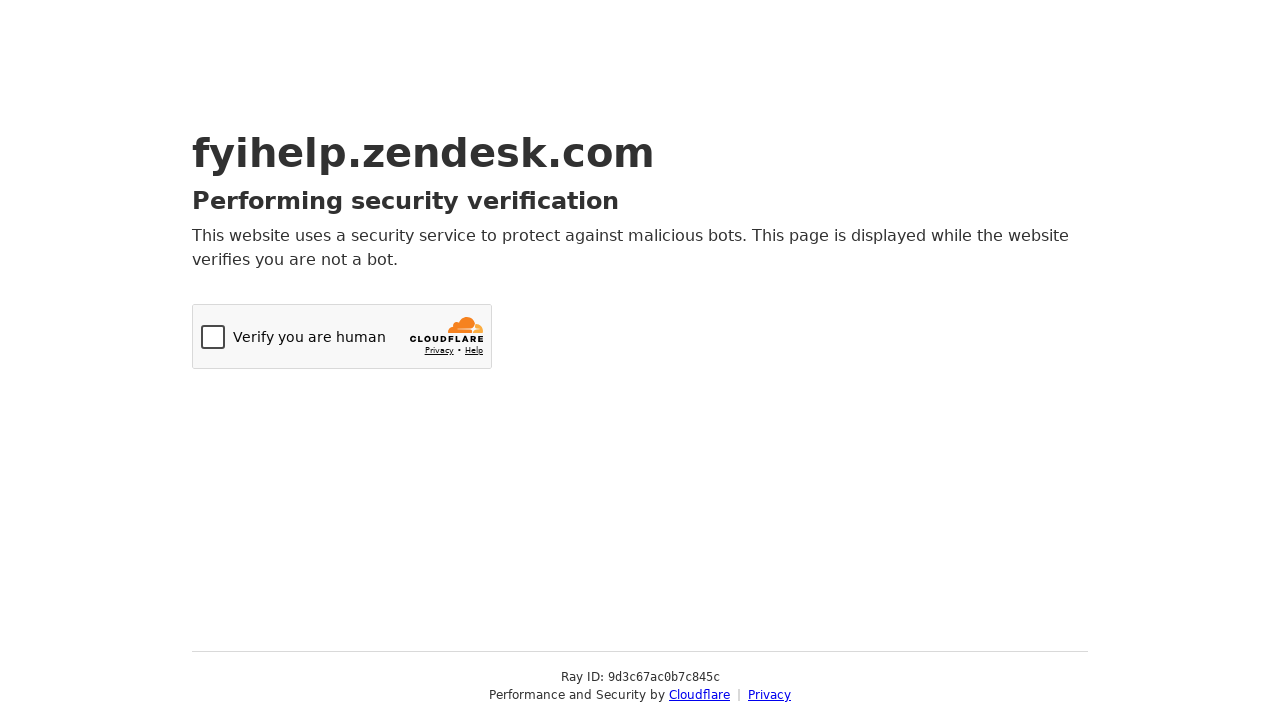

Retrieved page title
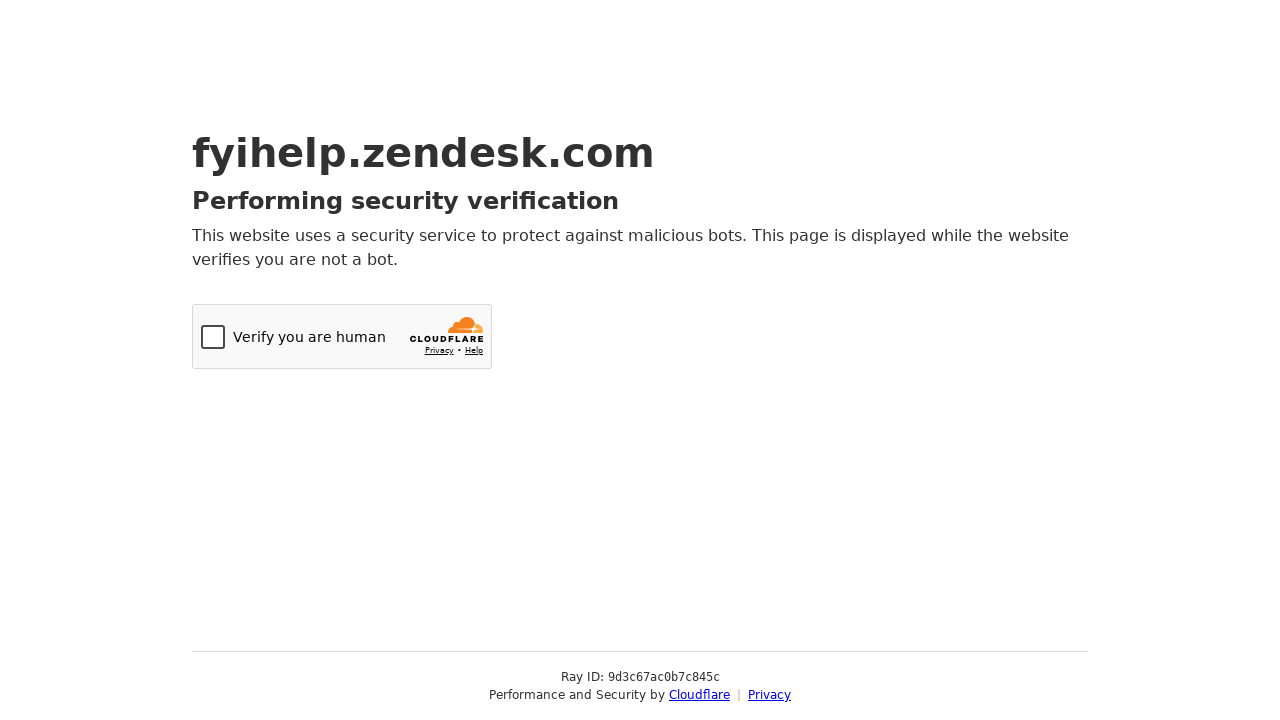

Redirect verification failed - expected 'Submit a request – FYI' but got 'Just a moment...'
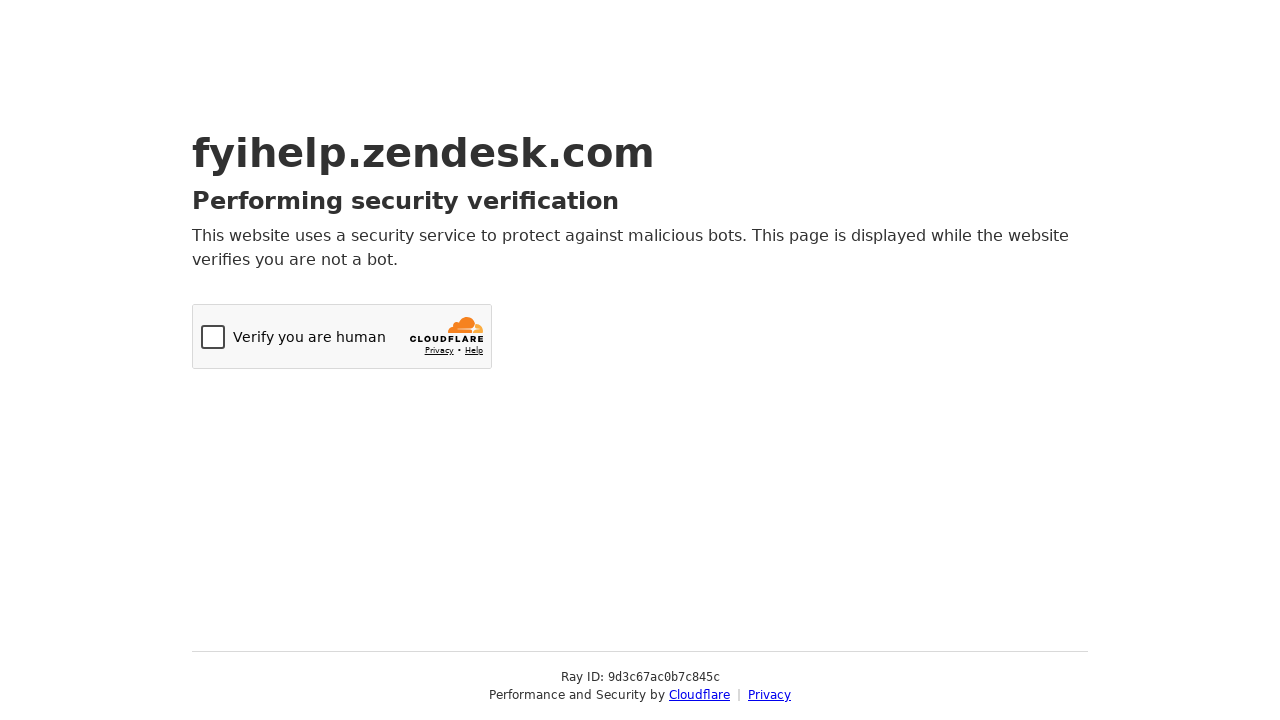

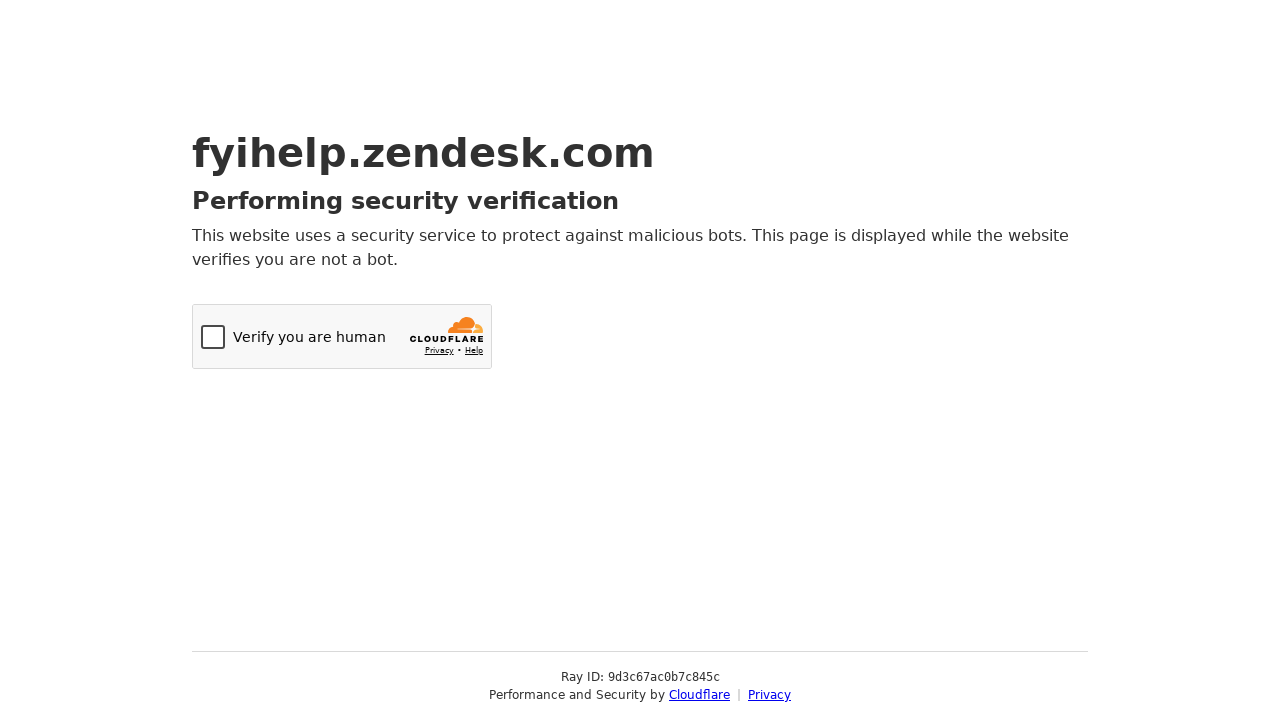